Tests dropdown selection using Playwright's select_option method to choose an option by visible text, then verifies the selection.

Starting URL: http://the-internet.herokuapp.com/dropdown

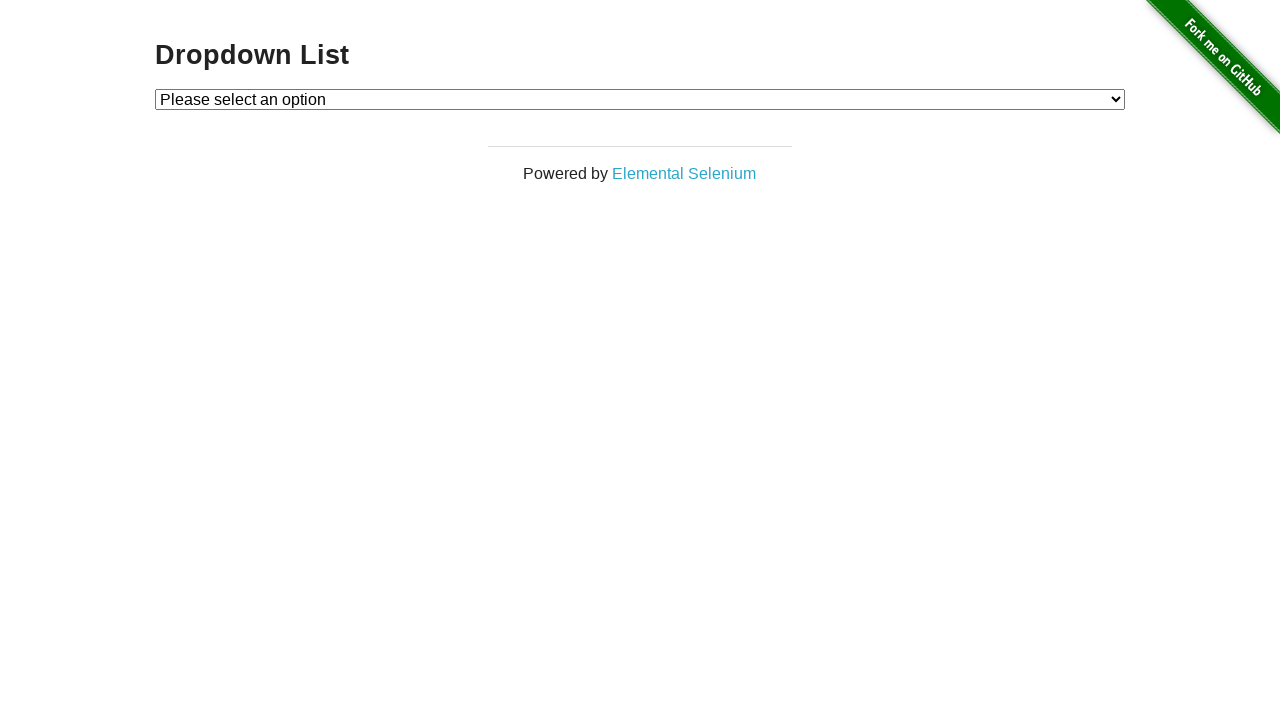

Selected 'Option 1' from dropdown using visible text on #dropdown
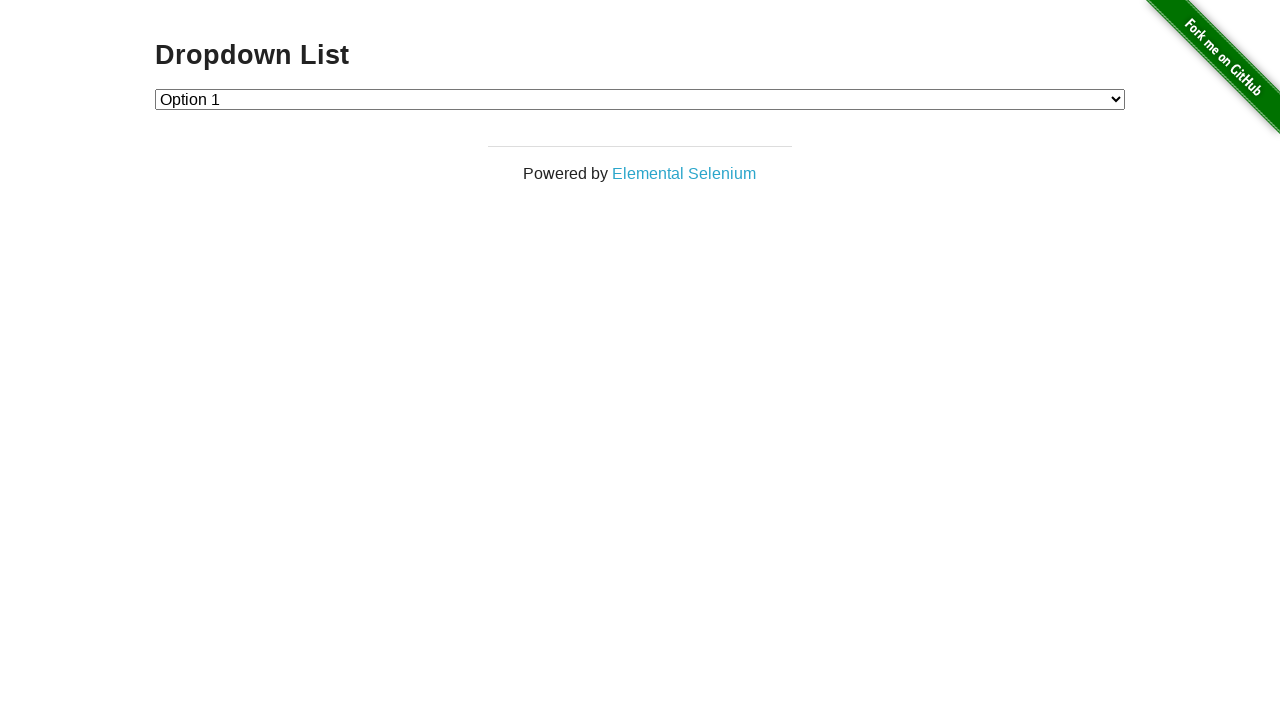

Retrieved text content of selected dropdown option
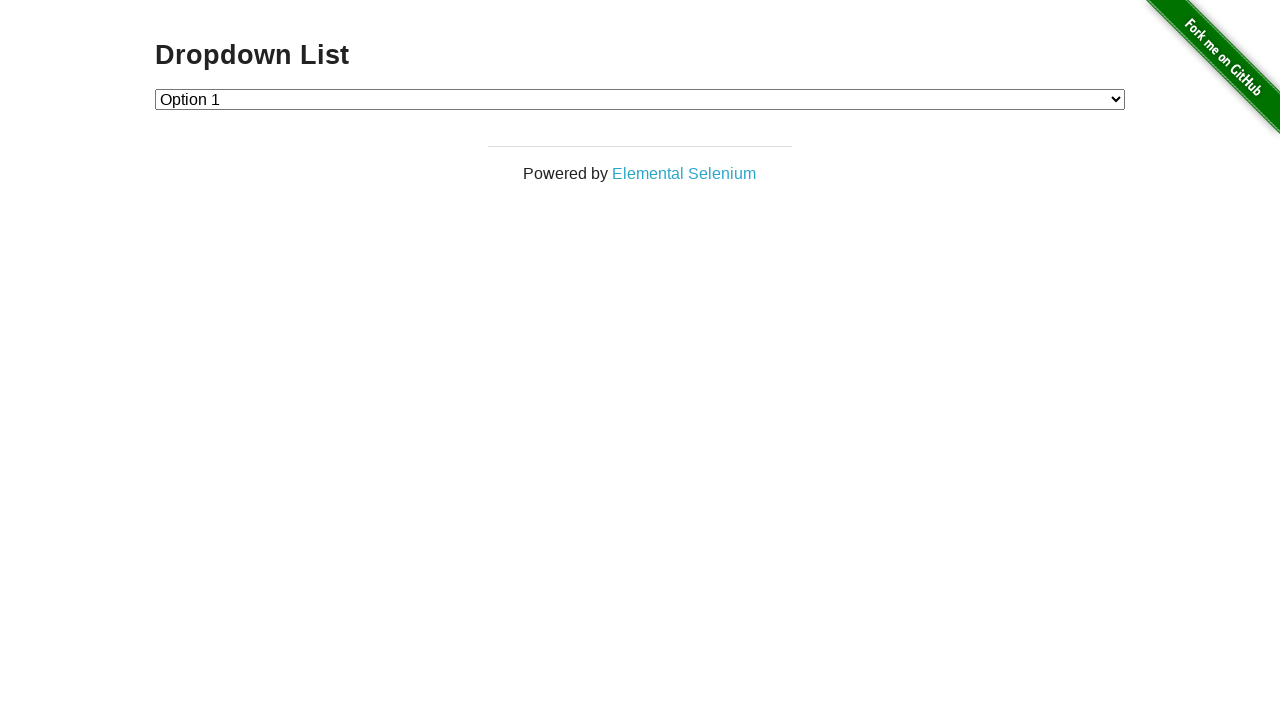

Verified that selected option text equals 'Option 1'
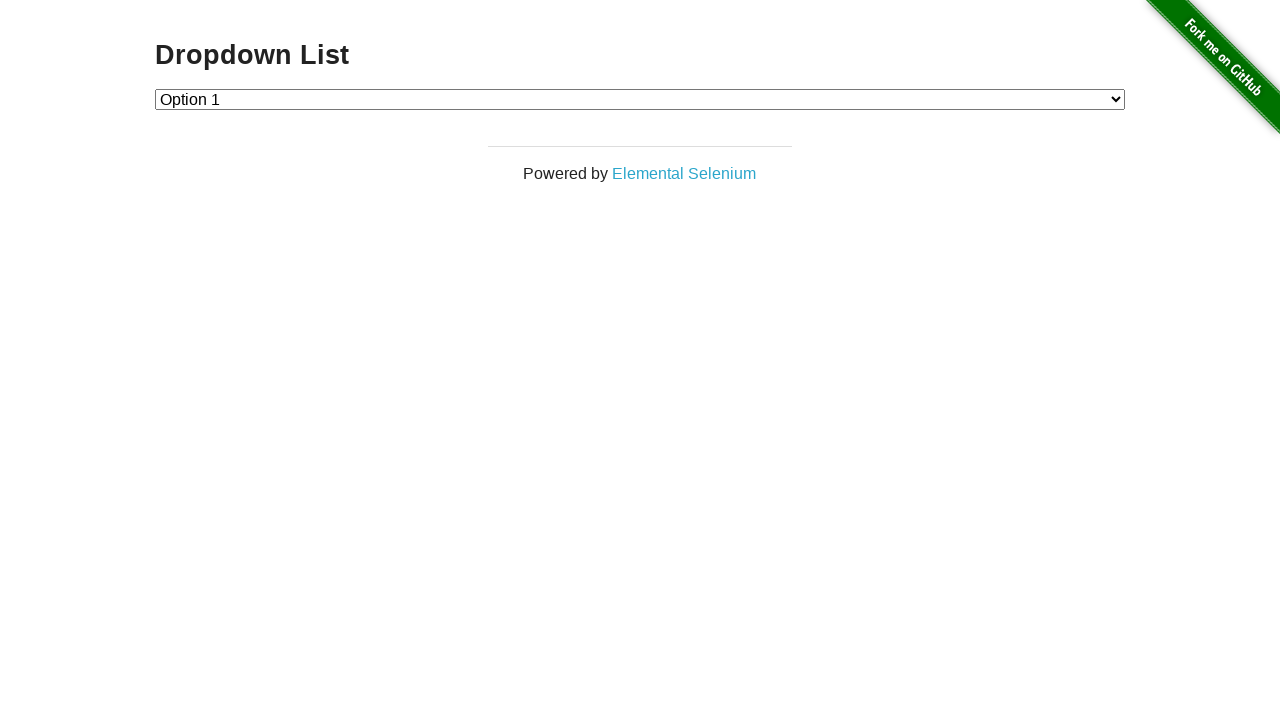

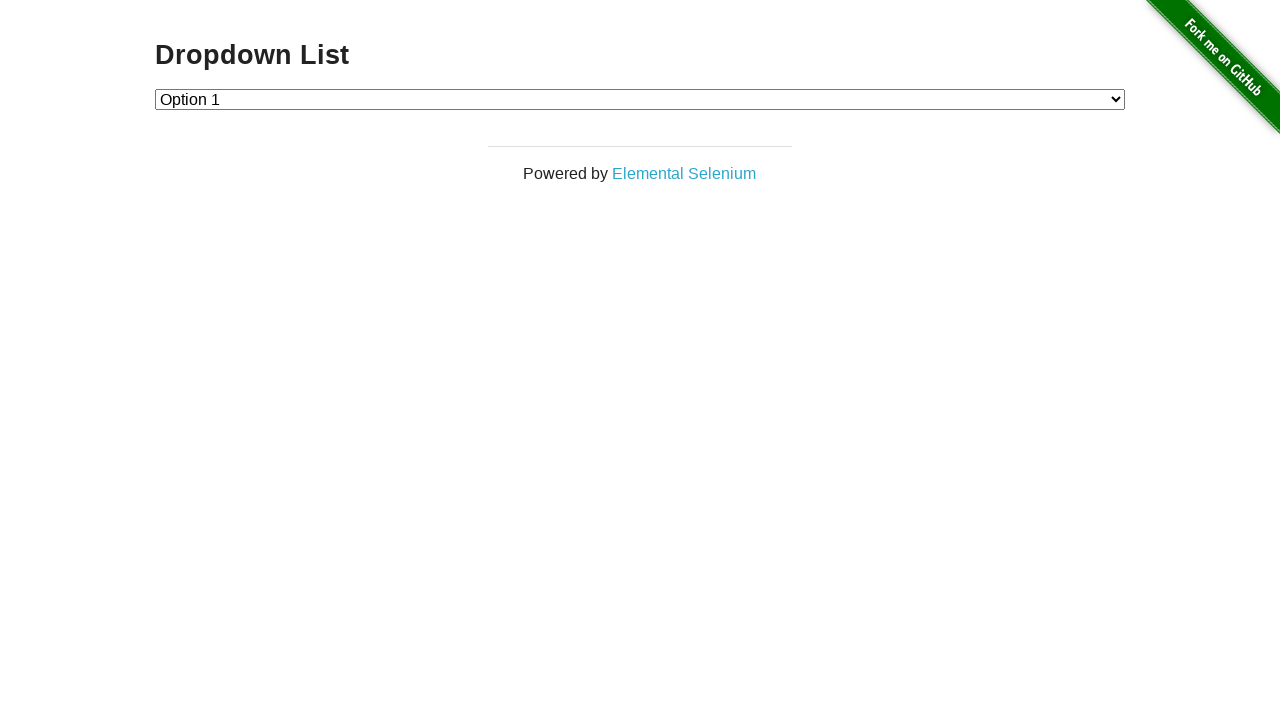